Tests iframe interaction by switching to iframe-1, clicking a search button, and typing text into a search input field

Starting URL: https://practice-automation.com/iframes/

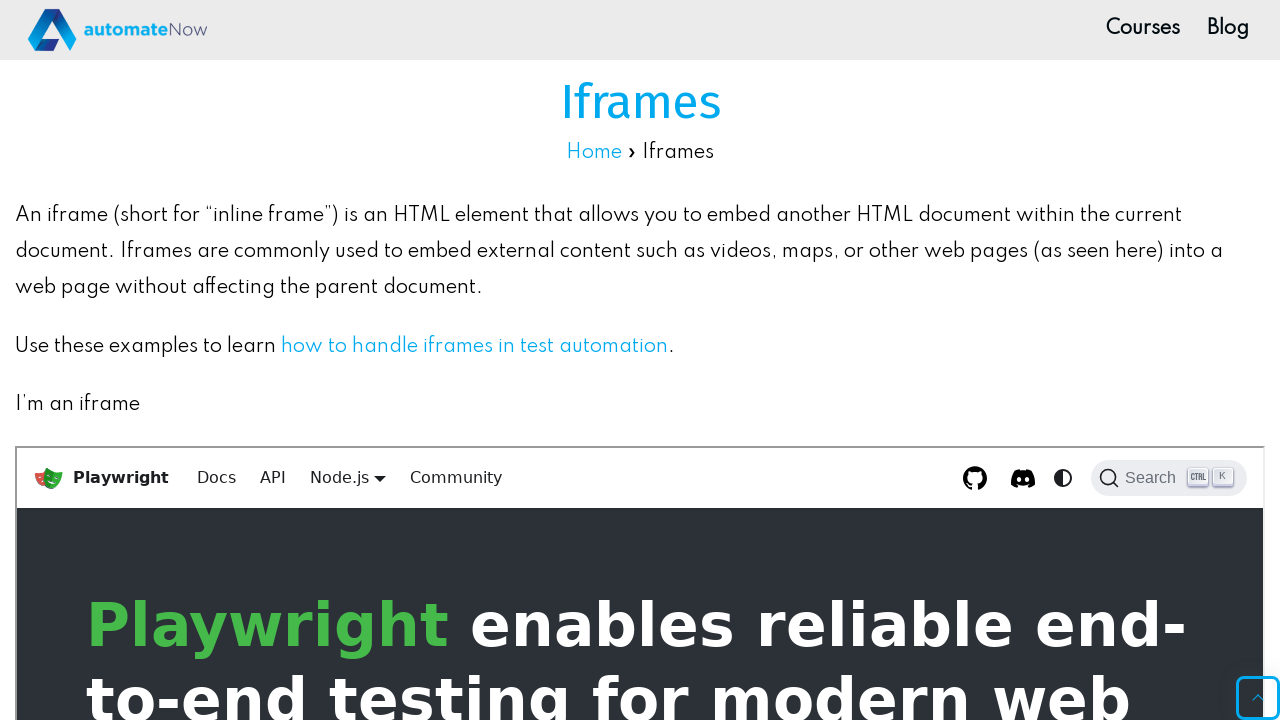

Located iframe-1 frame
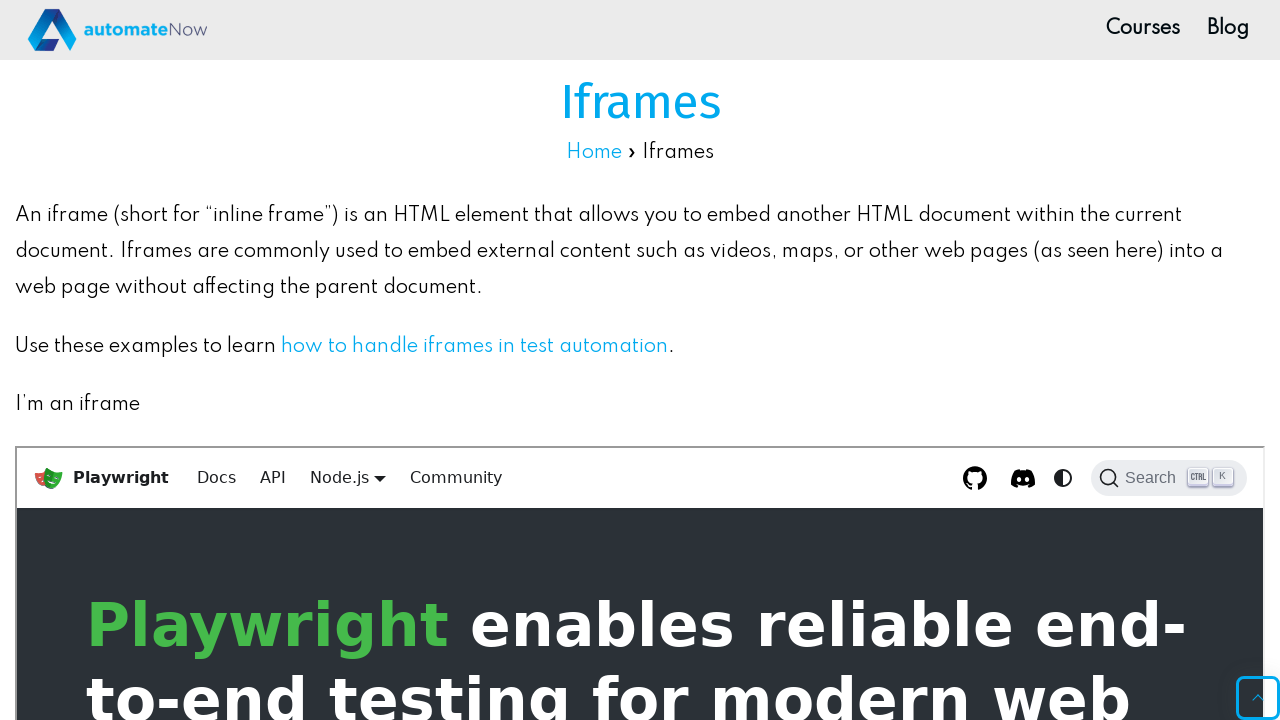

Clicked search button inside iframe-1 at (1169, 478) on #iframe-1 >> internal:control=enter-frame >> .DocSearch.DocSearch-Button
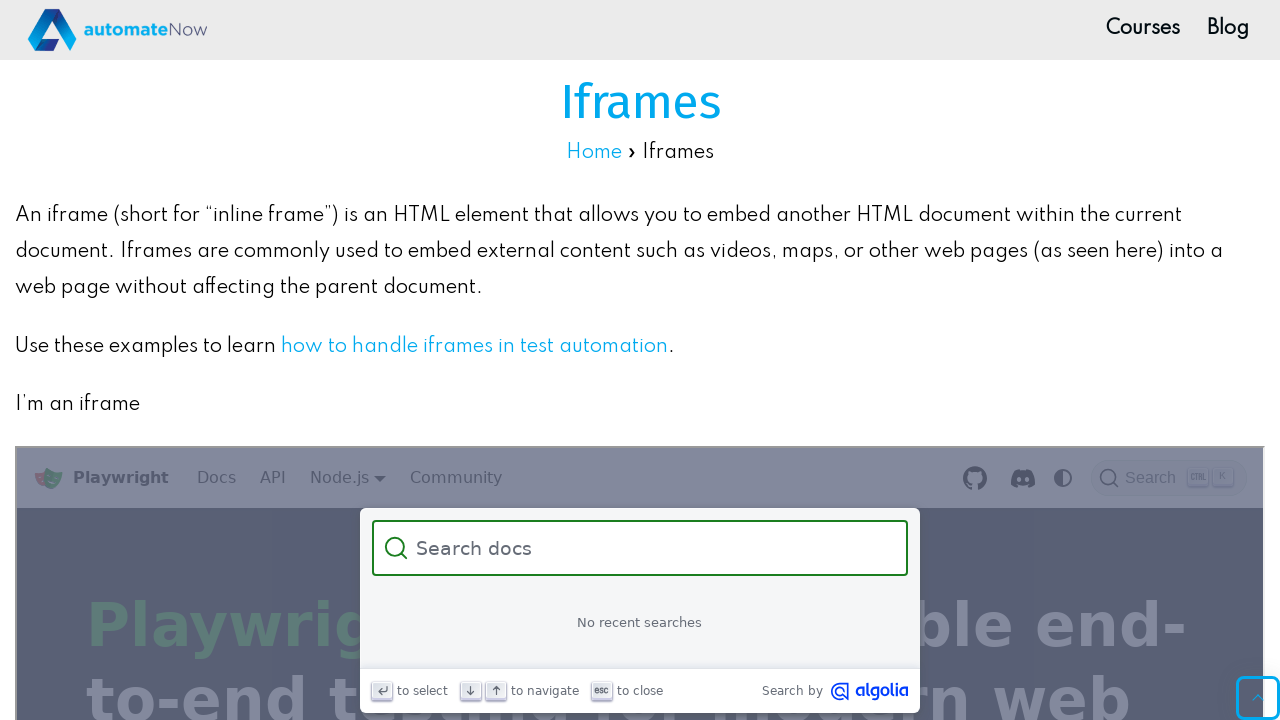

Typed 'Wassup Everyone' into search input field on #iframe-1 >> internal:control=enter-frame >> .DocSearch-Input
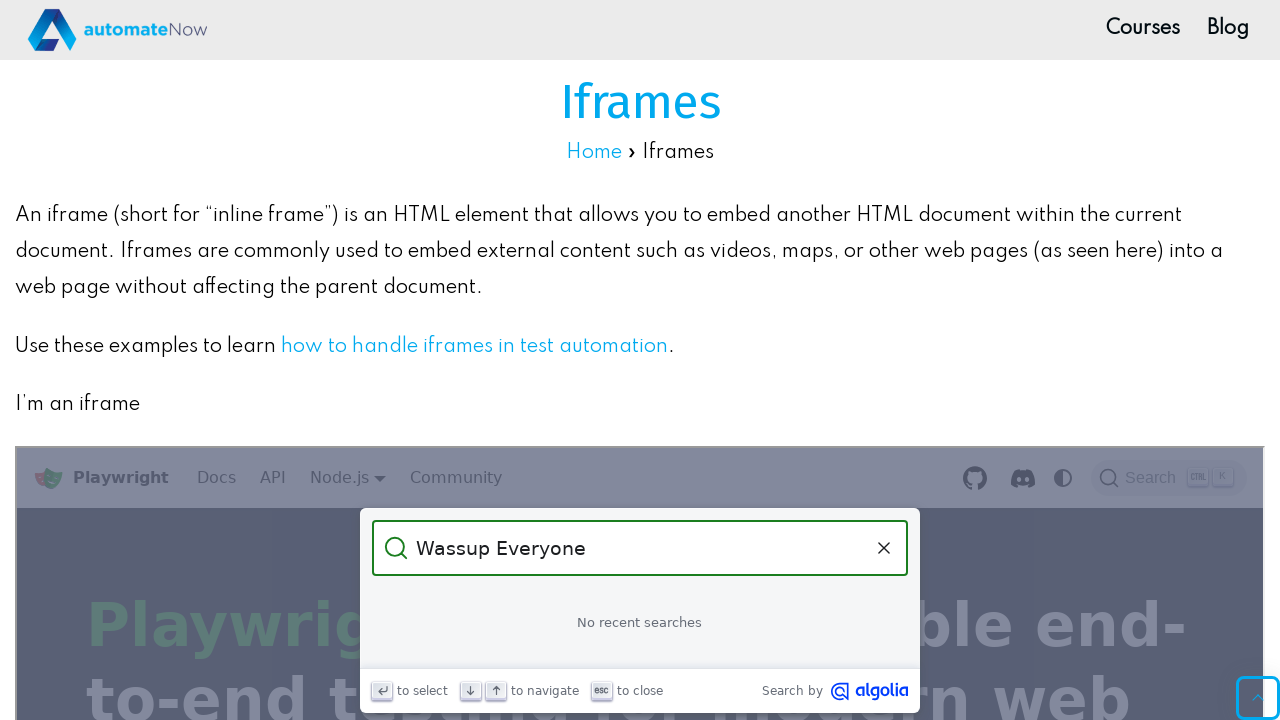

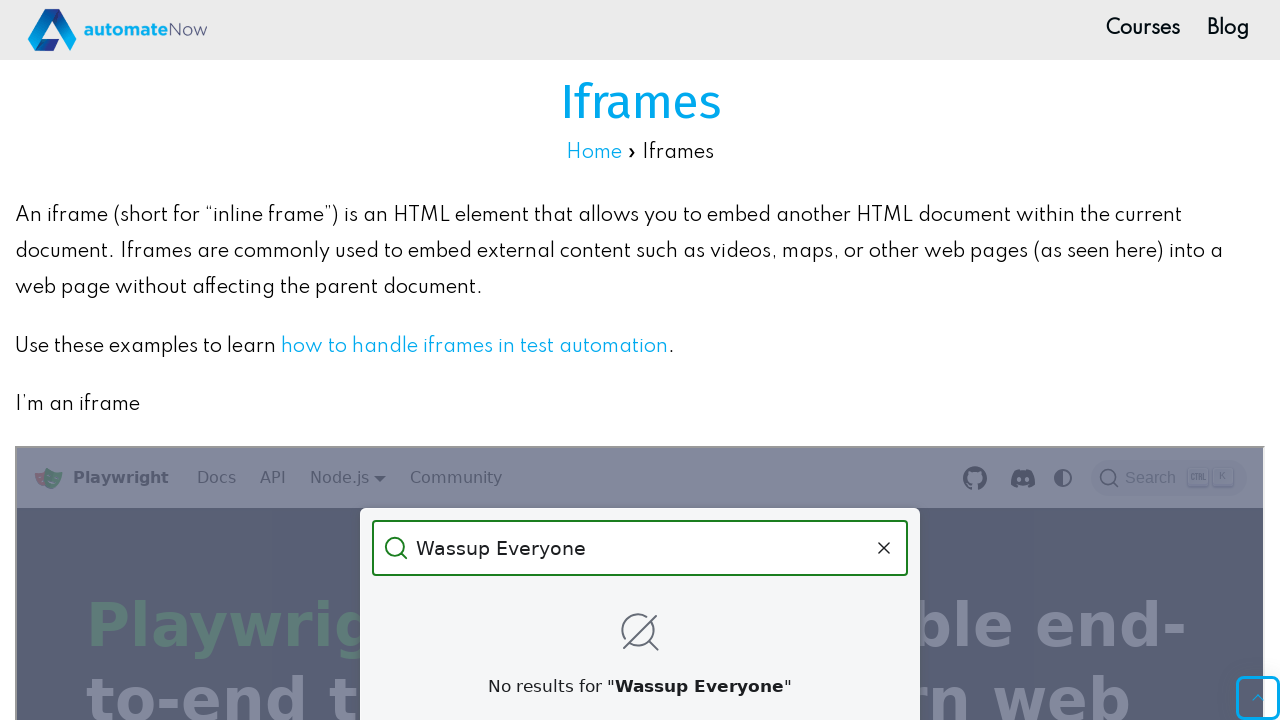